Navigates to Direct Energy's plan search page for a specific zip code, handles a provider selection modal if it appears, clicks on the Natural Gas tab, and expands the results by clicking "View More" buttons until all plans are visible.

Starting URL: https://shop.directenergy.com/search-for-plans?zipCode=75001

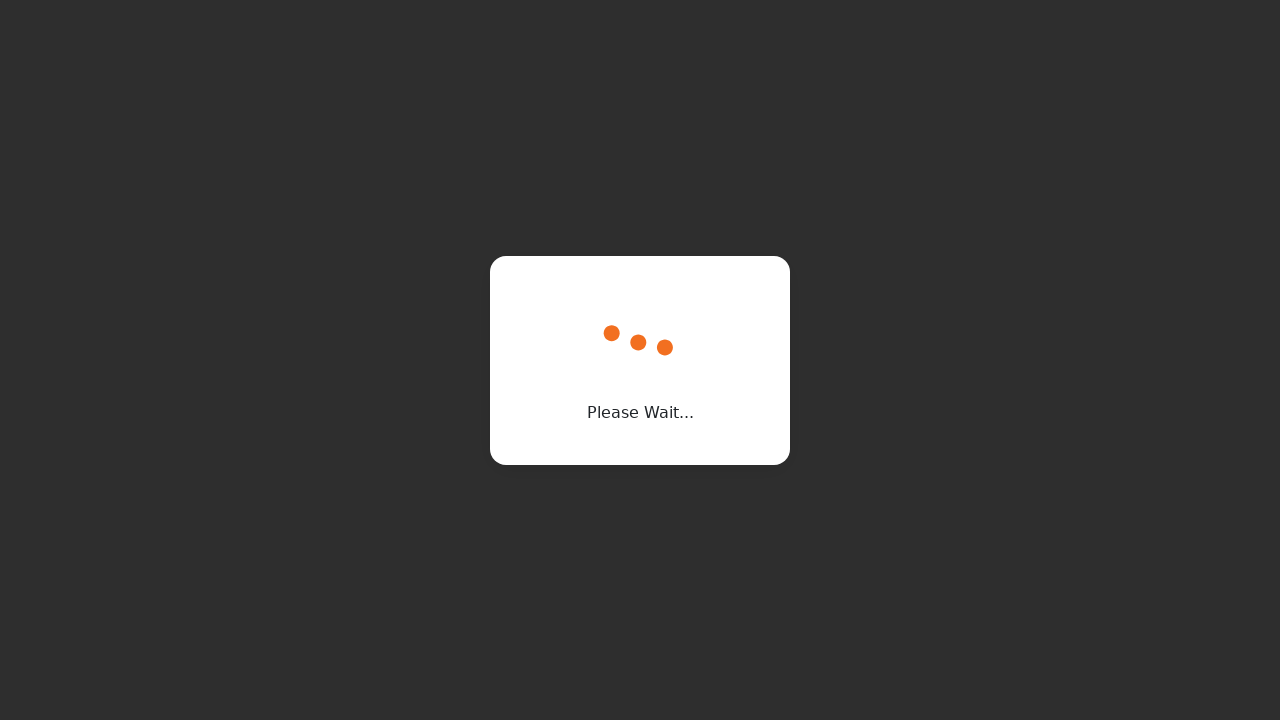

Waited for DE Logo to load
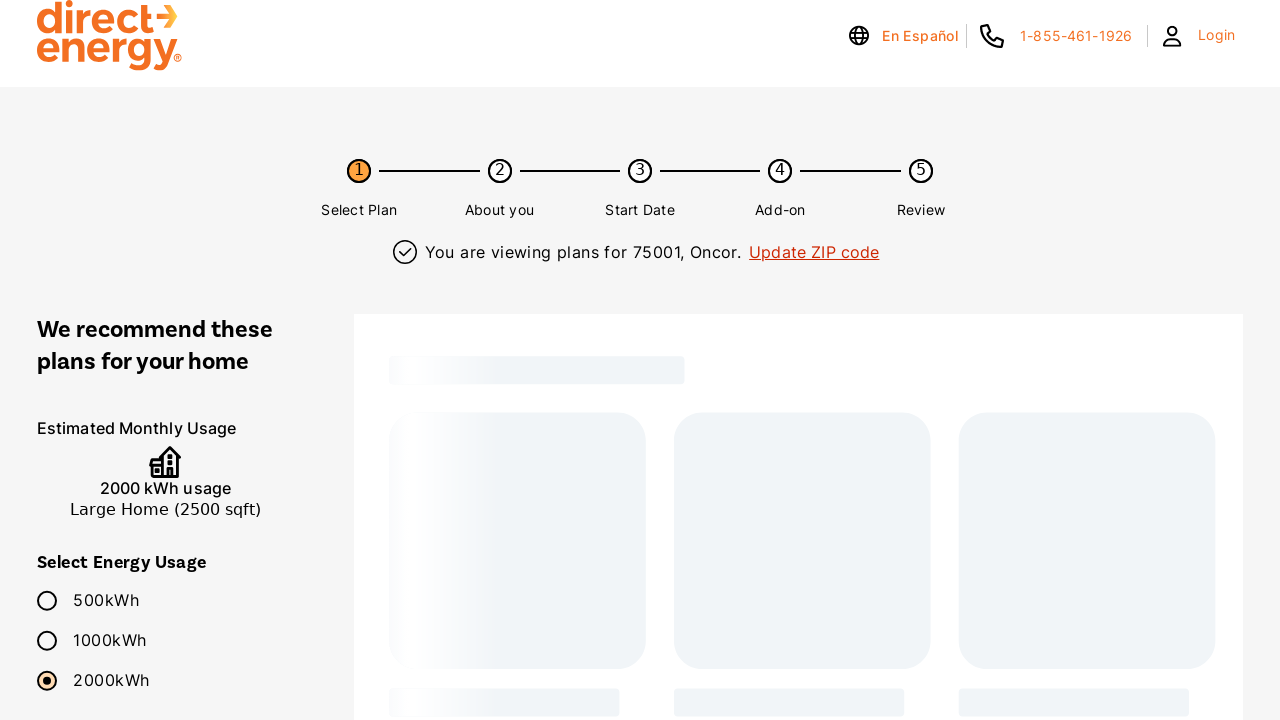

Waited 3 seconds for page stabilization
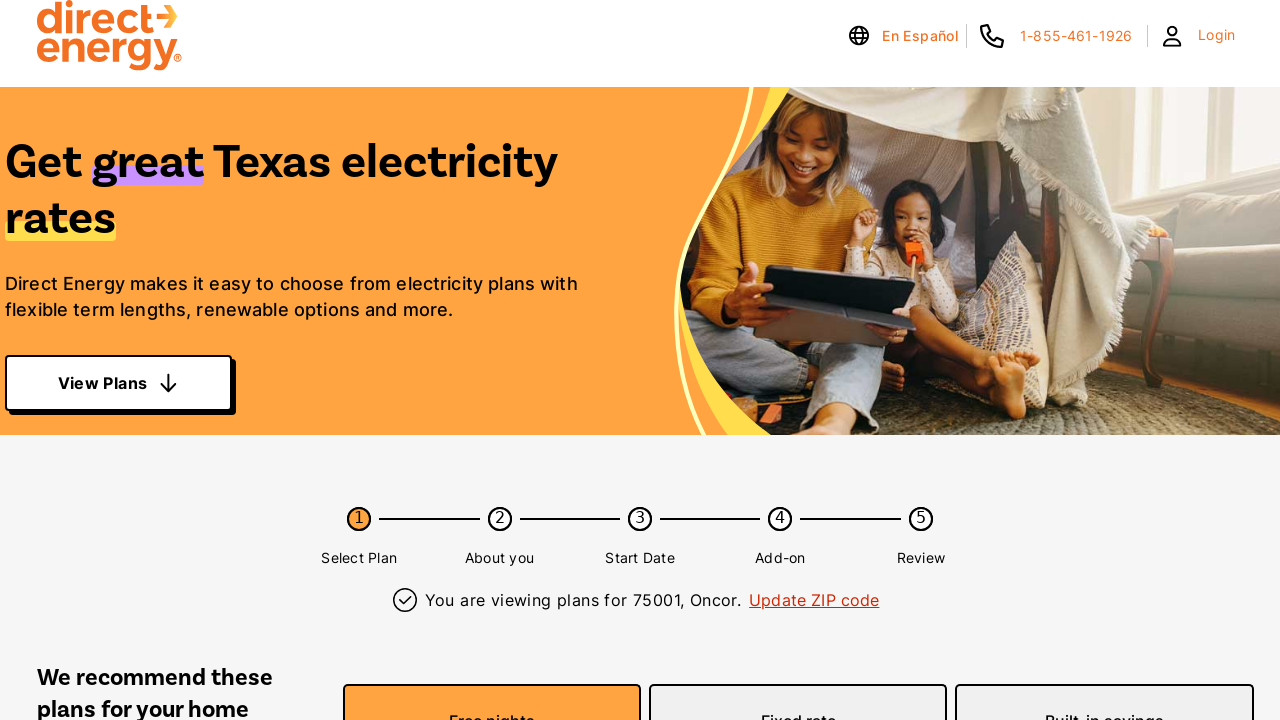

No provider selection modal appeared
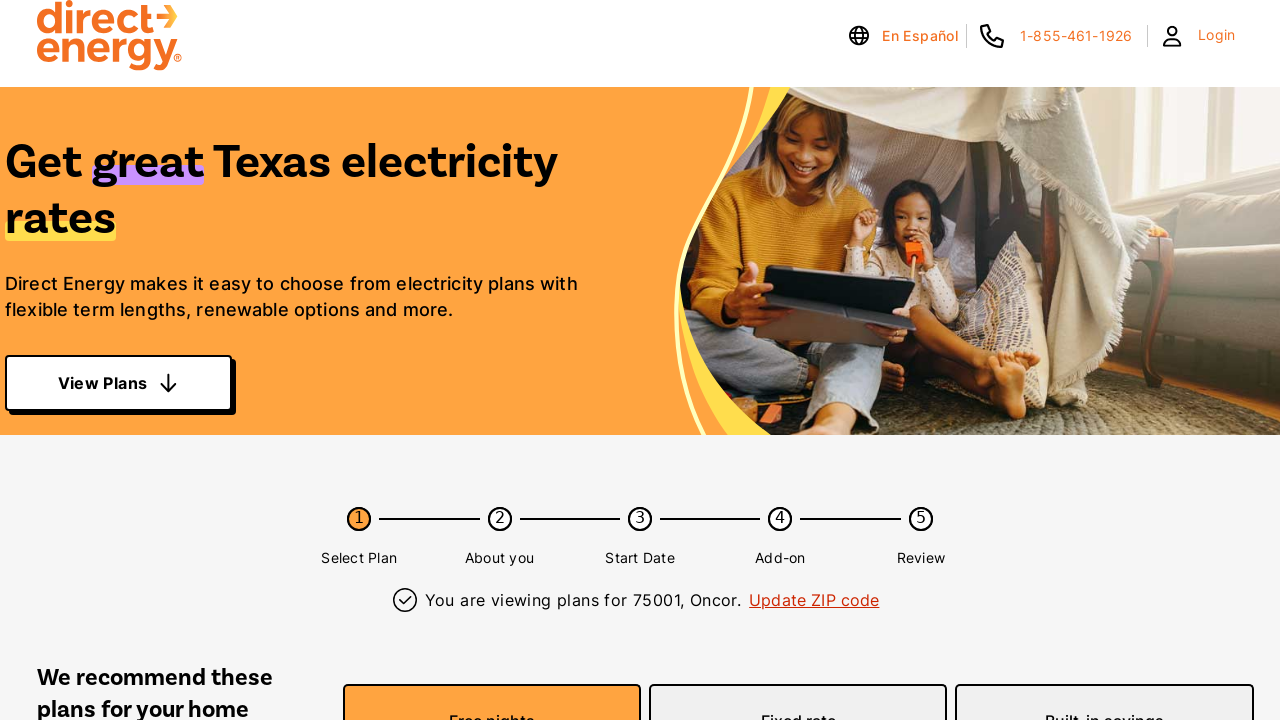

Natural Gas tab not found on xpath=/html/body/div[1]/div[1]/div/main/div/div/div[2]/div[1]/div[2]/div[1]/ul/l
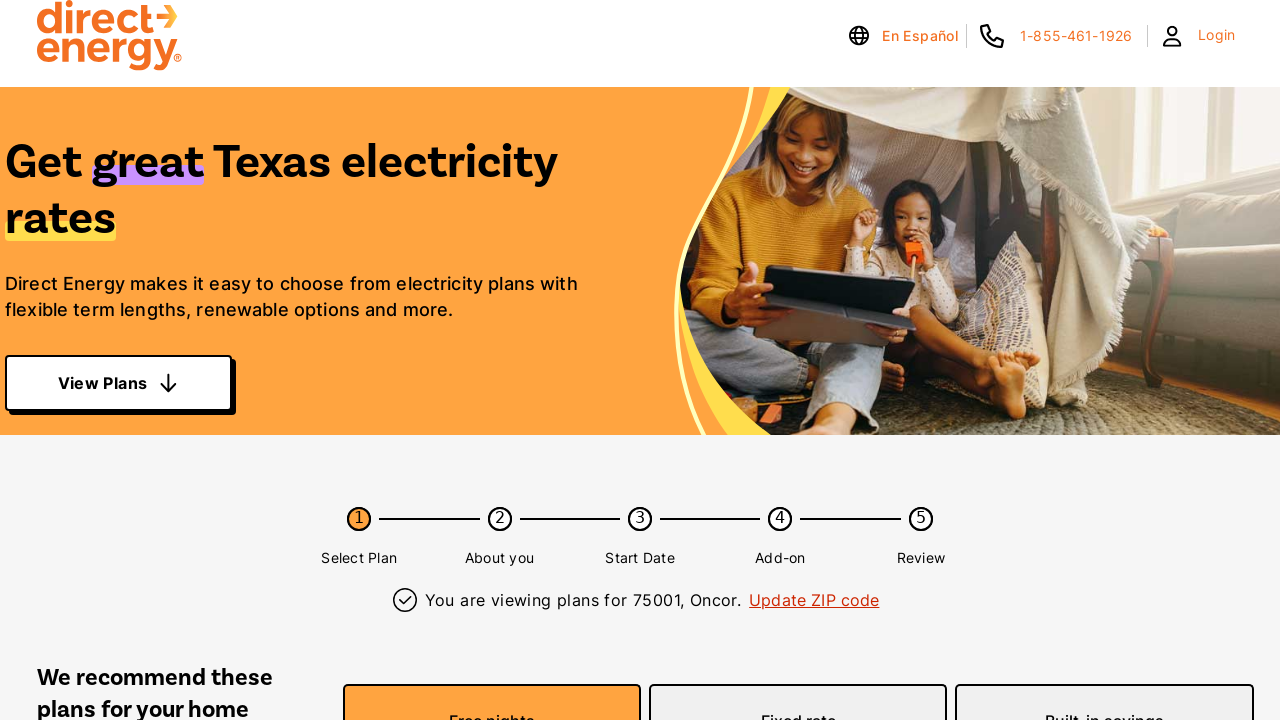

Scrolled down to view more plans
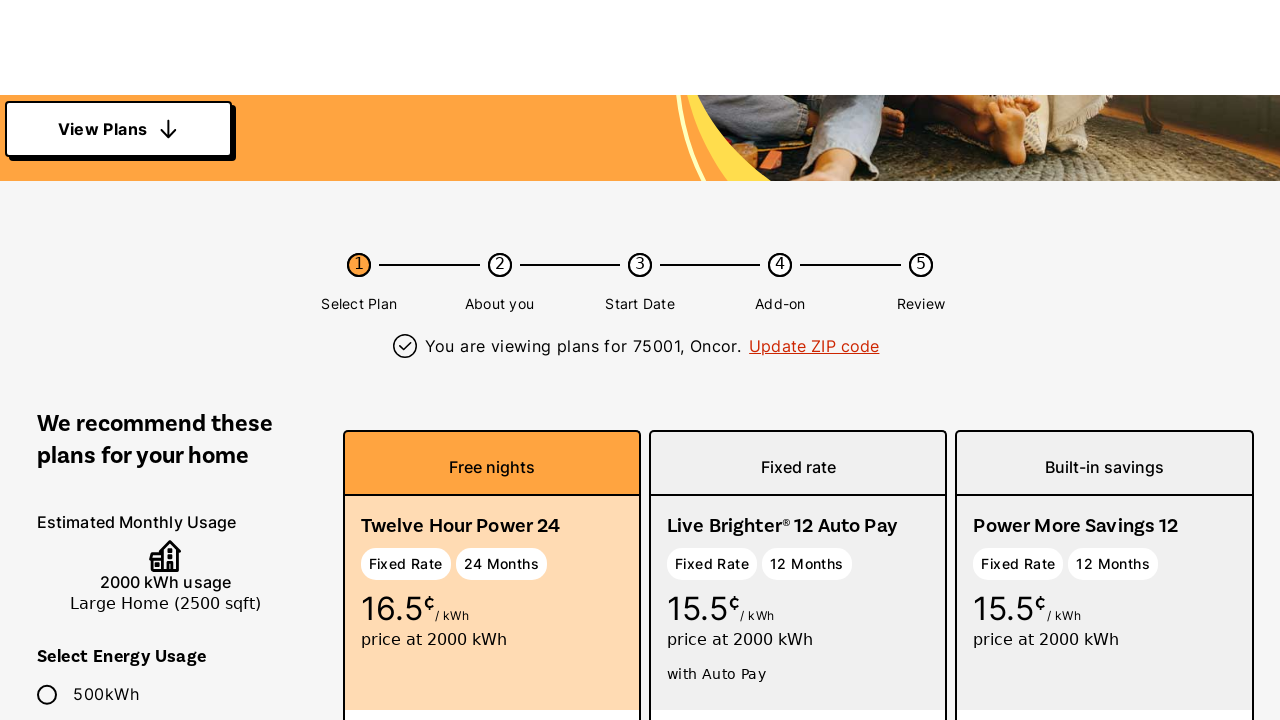

Waited 1 second after scrolling
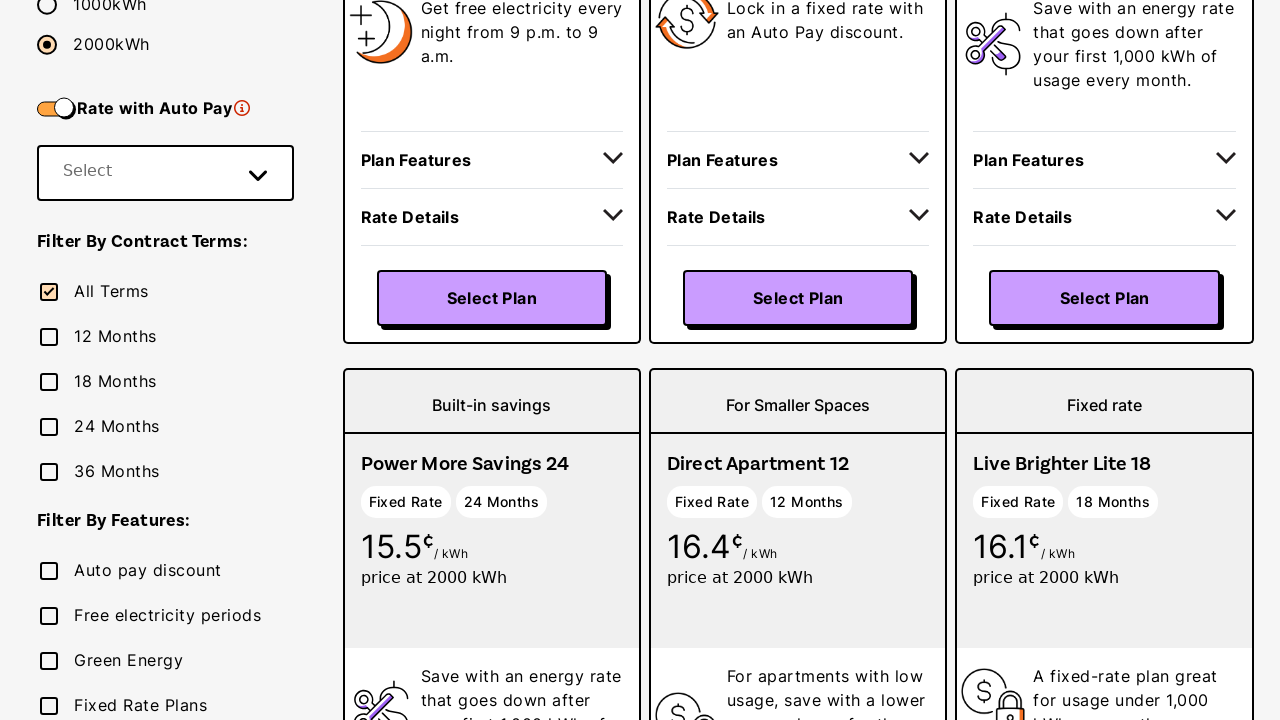

No more 'View More' button found - all plans loaded on xpath=//*[@id='electricity']/div[1]/div/div[2]/button
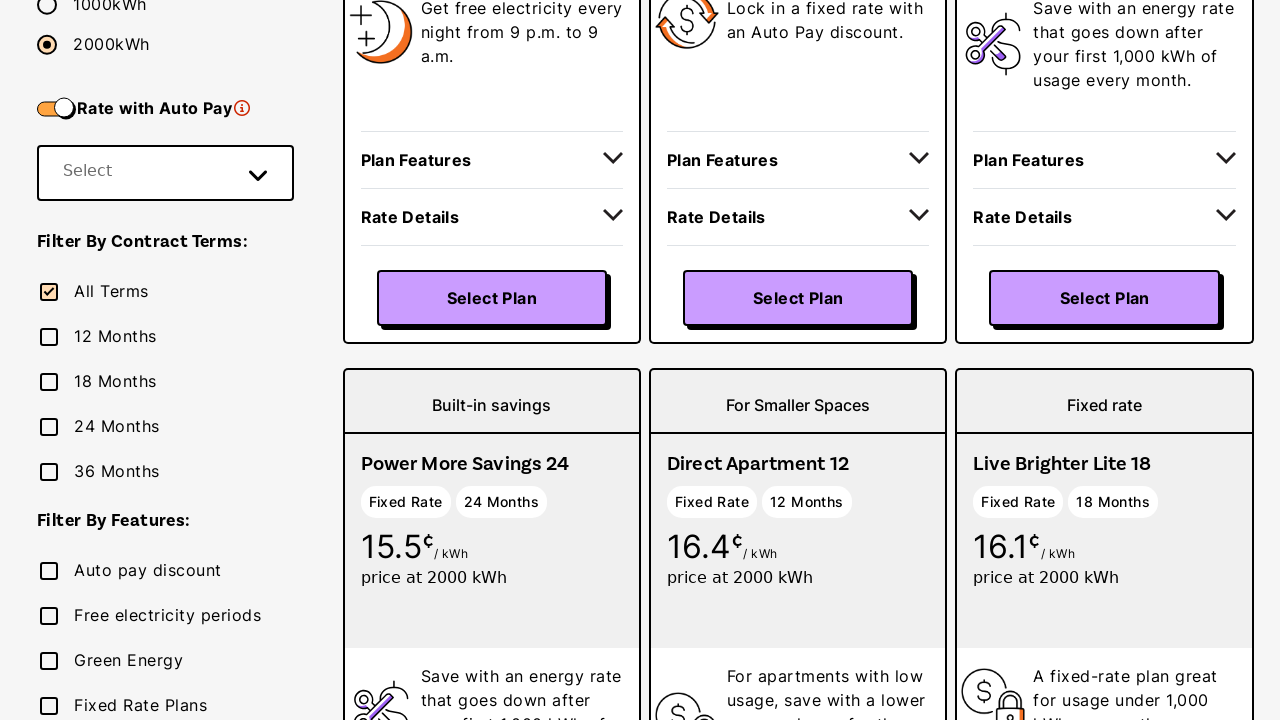

Confirmed all product plan cards are present
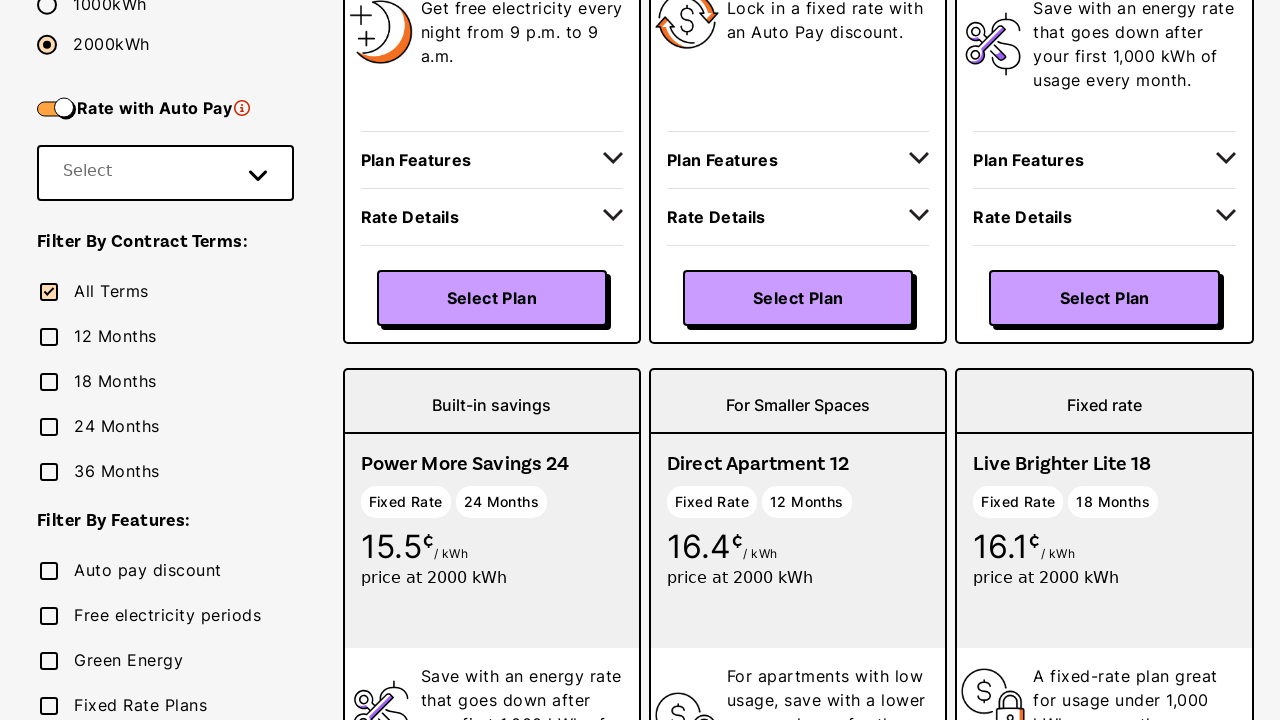

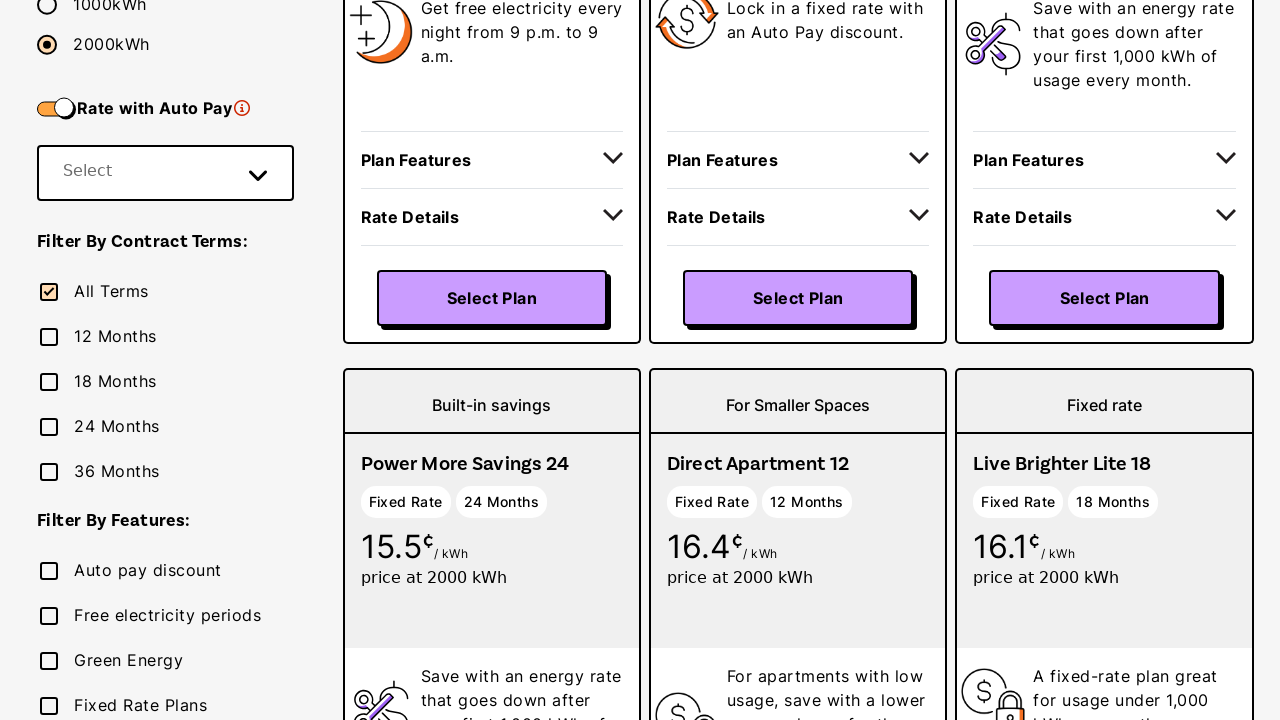